Tests the search functionality on Marshalls website by entering a search term and verifying the expected content appears on the page

Starting URL: https://marshalls.com/us/store/index.jsp

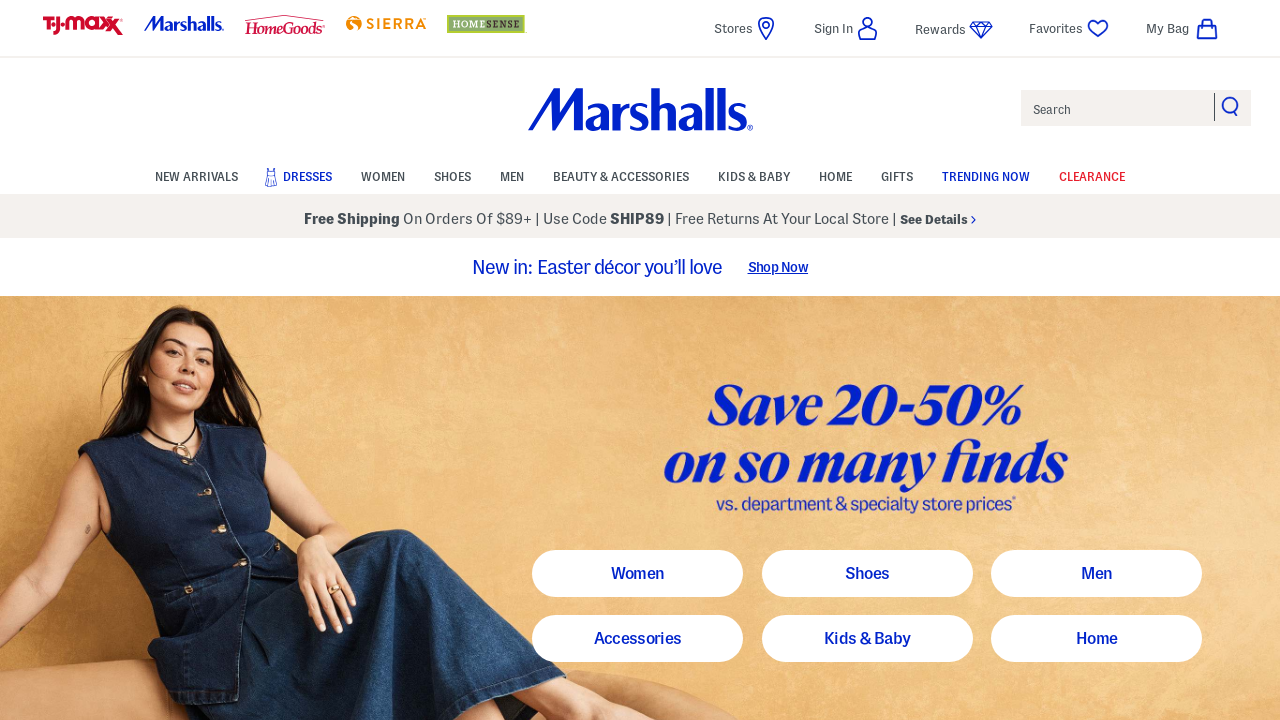

Filled search input with 'handbags' on #search-text-input
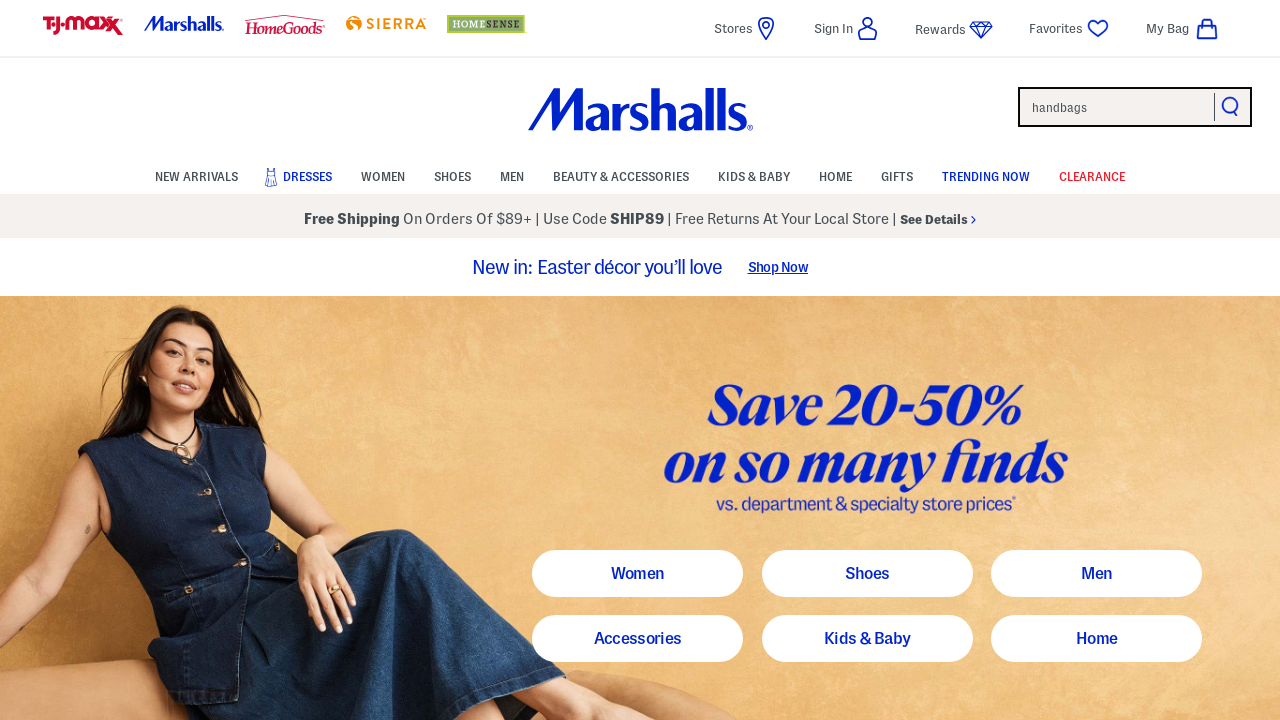

Waited for network idle to ensure search results loaded
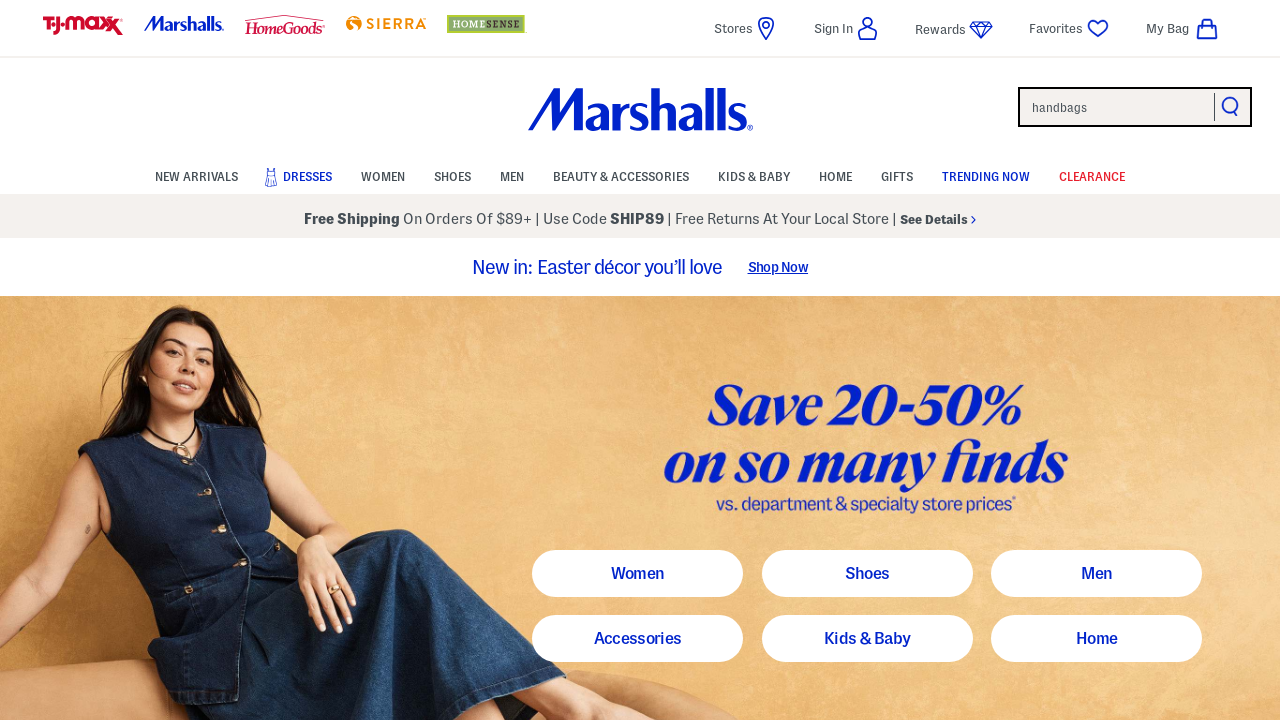

Verified 'handbags' appears in page content
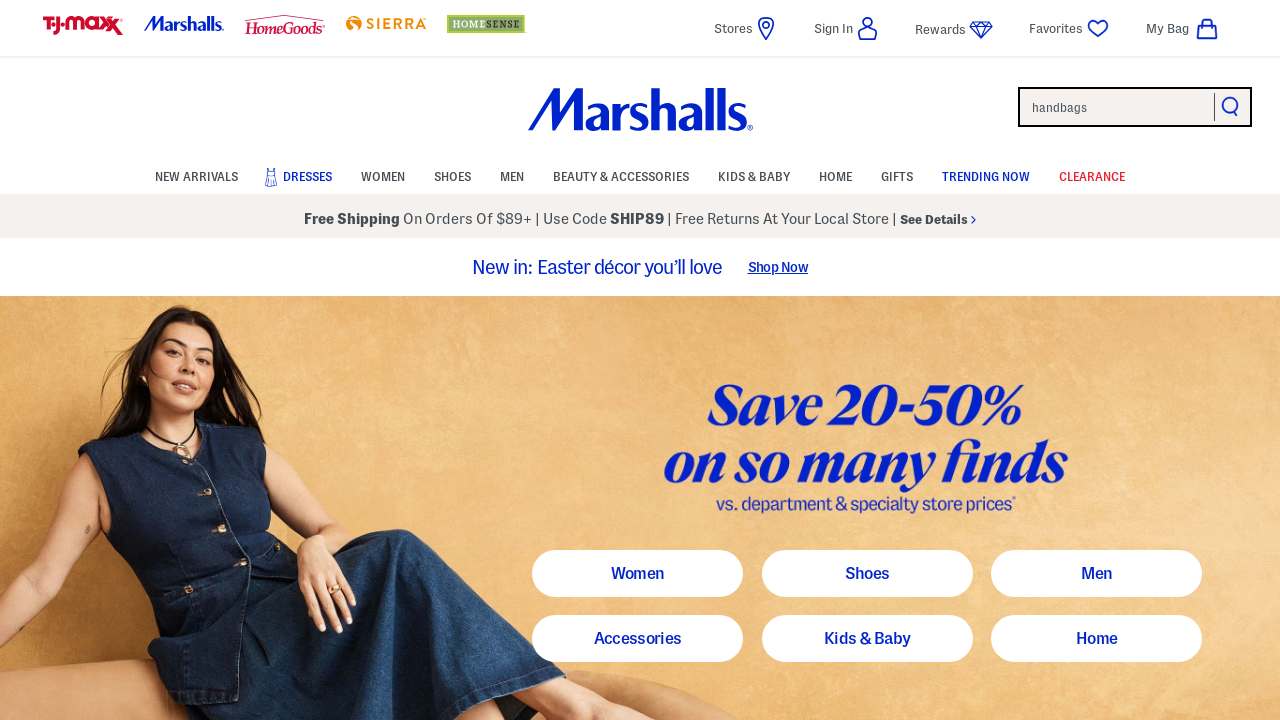

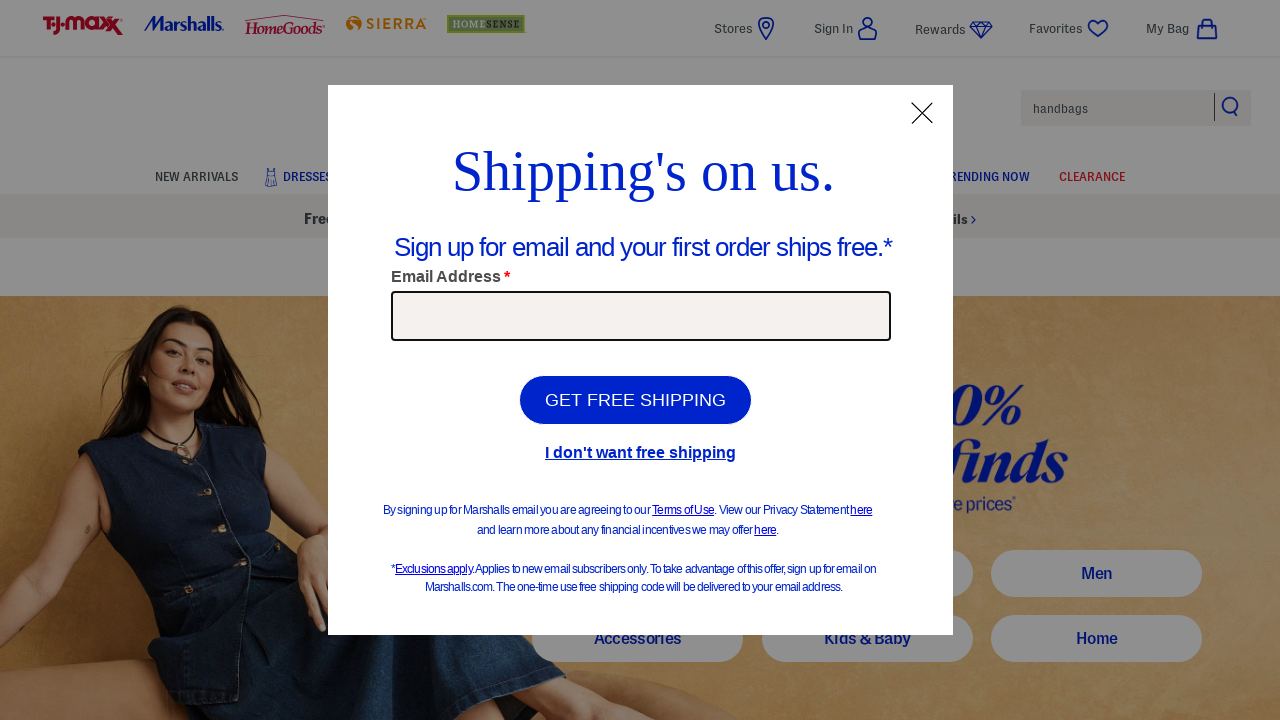